Completes the RPA Challenge by clicking the start button and filling out a form multiple times with different data entries (company name, phone, email, role, names, and address fields), then submitting each form.

Starting URL: https://www.rpachallenge.com/

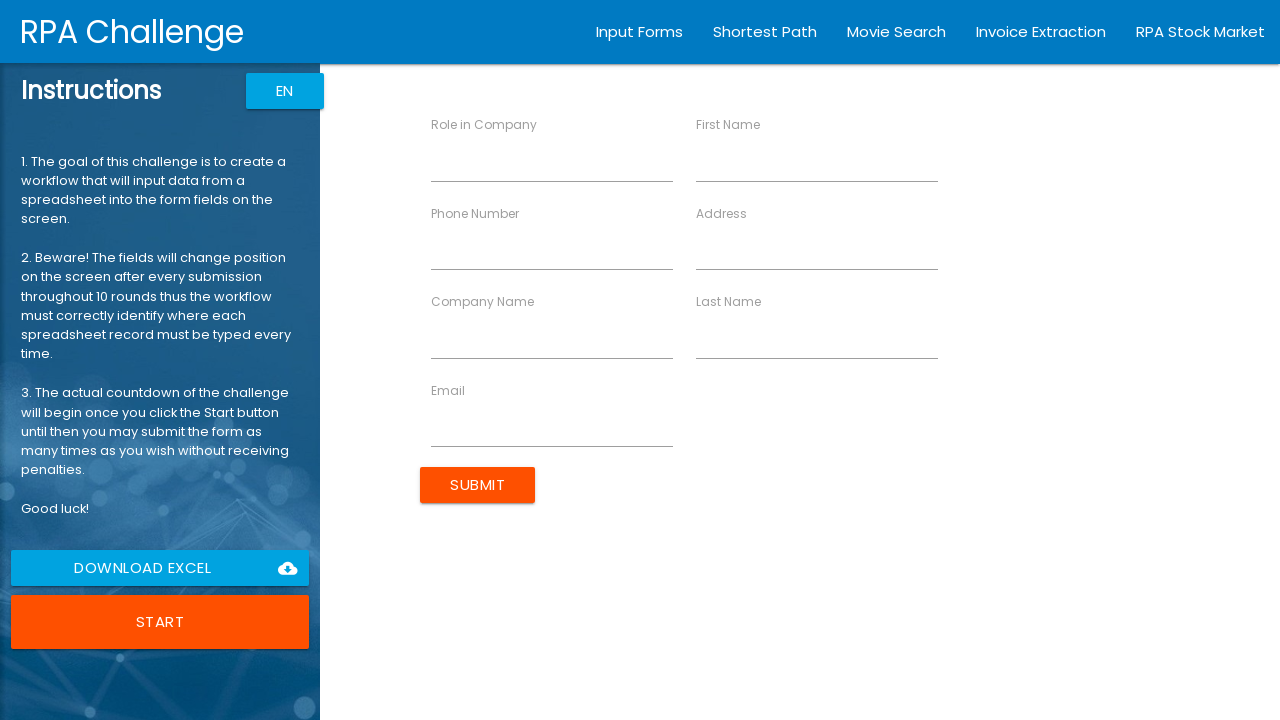

Clicked the download challenge file link at (160, 568) on xpath=/html/body/app-root/div[2]/app-rpa1/div/div[1]/div[6]/a
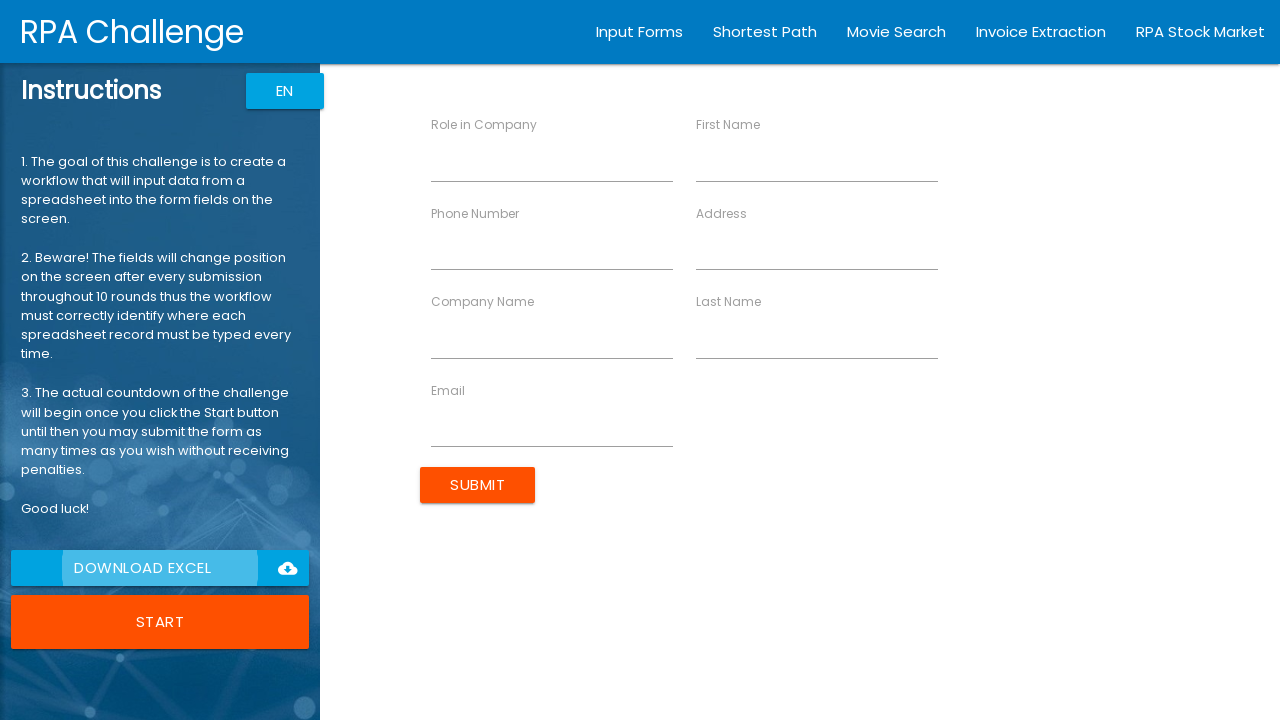

Waited 2 seconds for download to process
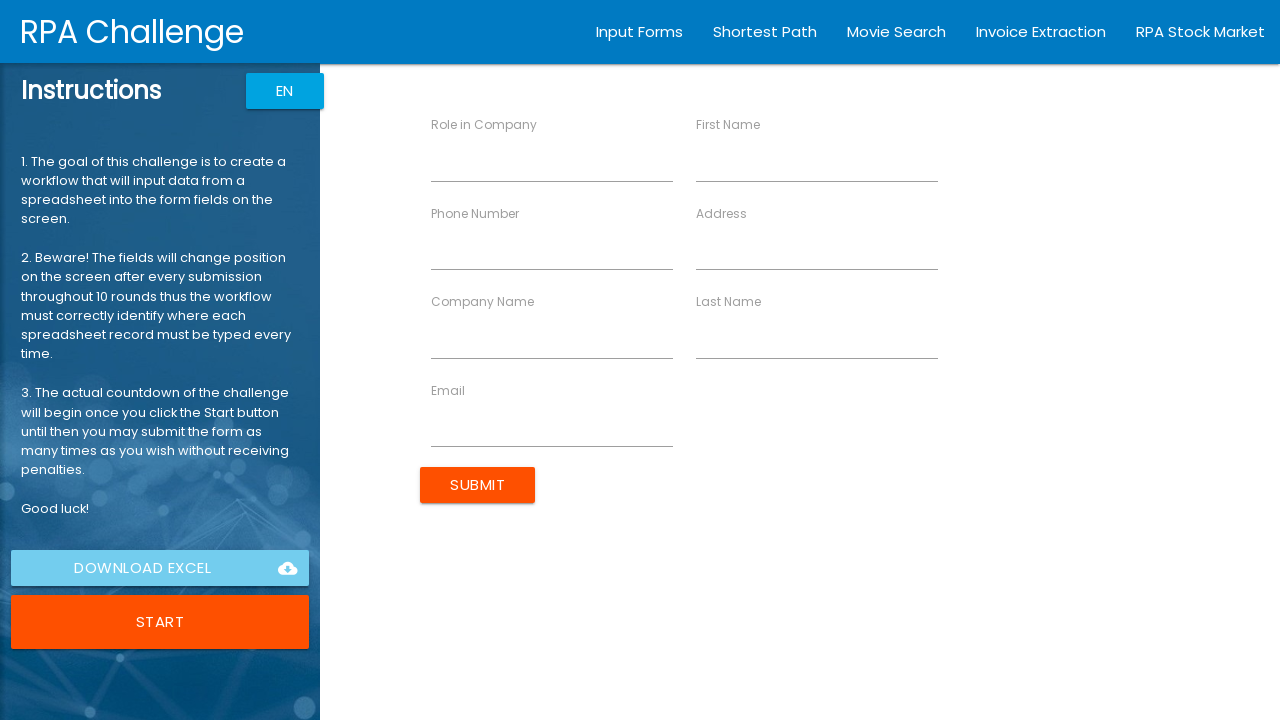

Clicked start button to begin the RPA challenge at (160, 622) on xpath=/html/body/app-root/div[2]/app-rpa1/div/div[1]/div[6]/button
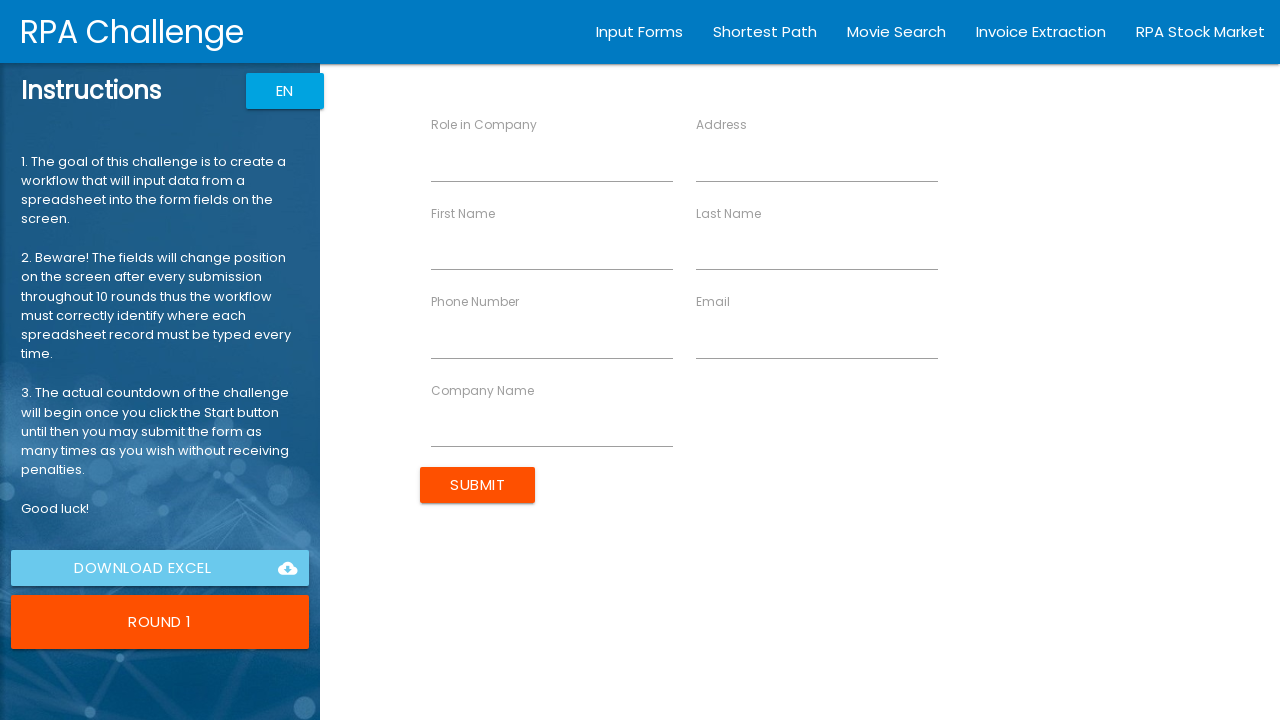

Filled company name field with 'IT Solutions' on [ng-reflect-name="labelCompanyName"]
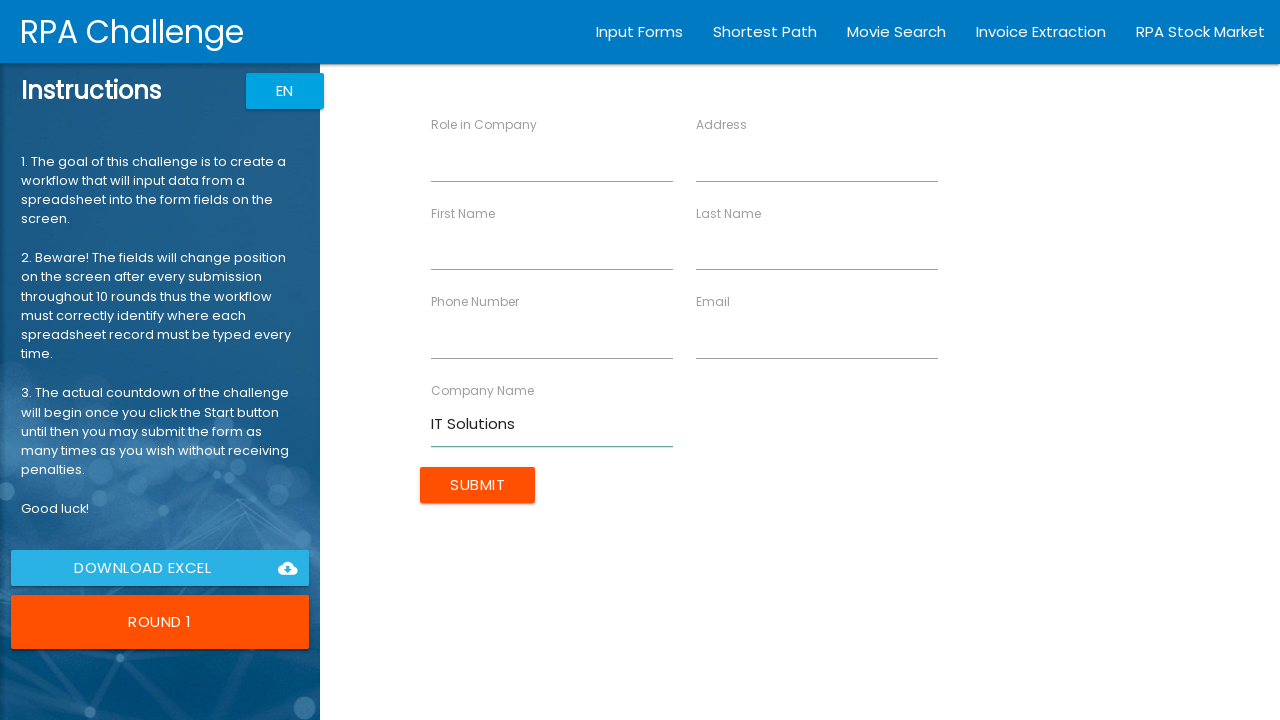

Filled phone number field with '5551234567' on [ng-reflect-name="labelPhone"]
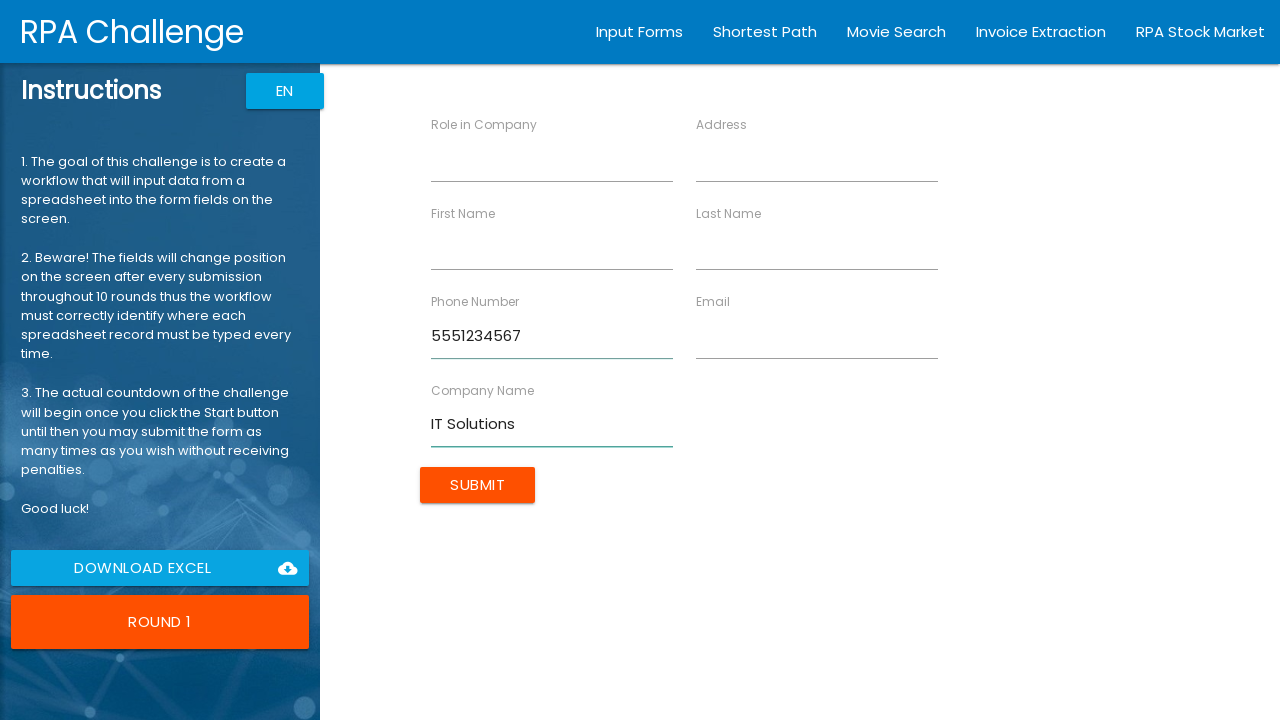

Filled email field with 'john.smith@example.com' on [ng-reflect-name="labelEmail"]
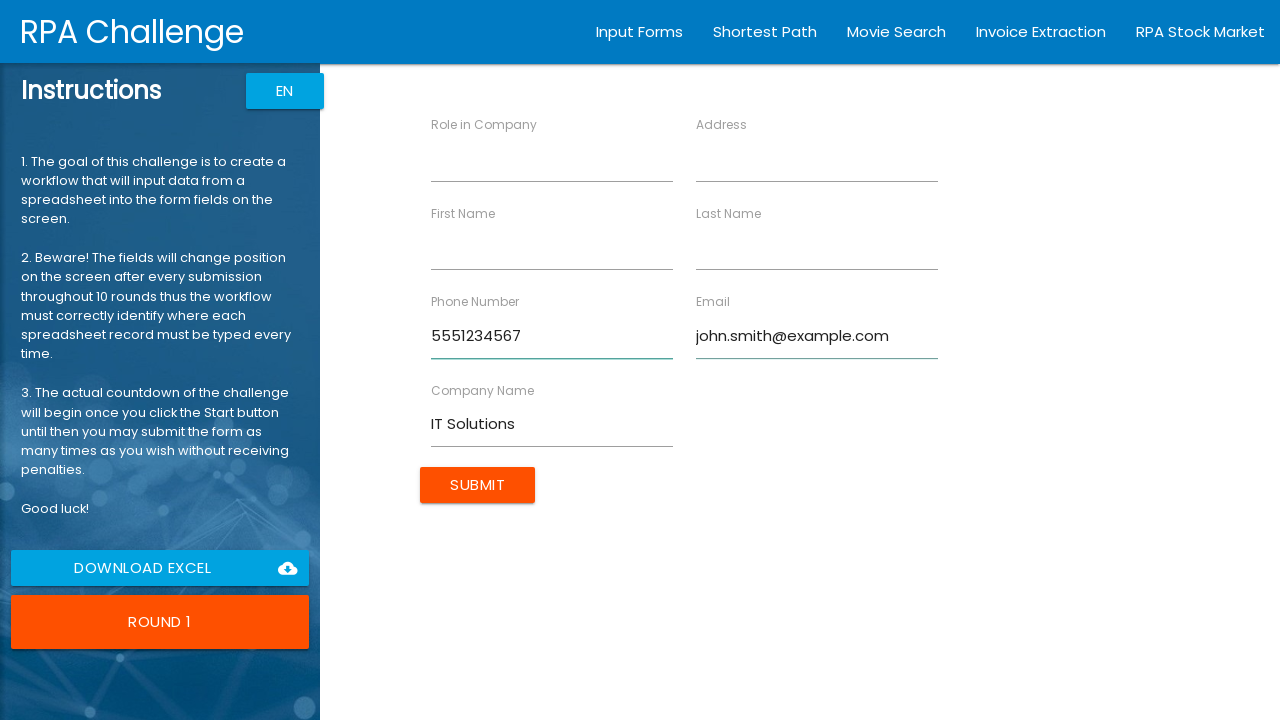

Filled role field with 'Developer' on [ng-reflect-name="labelRole"]
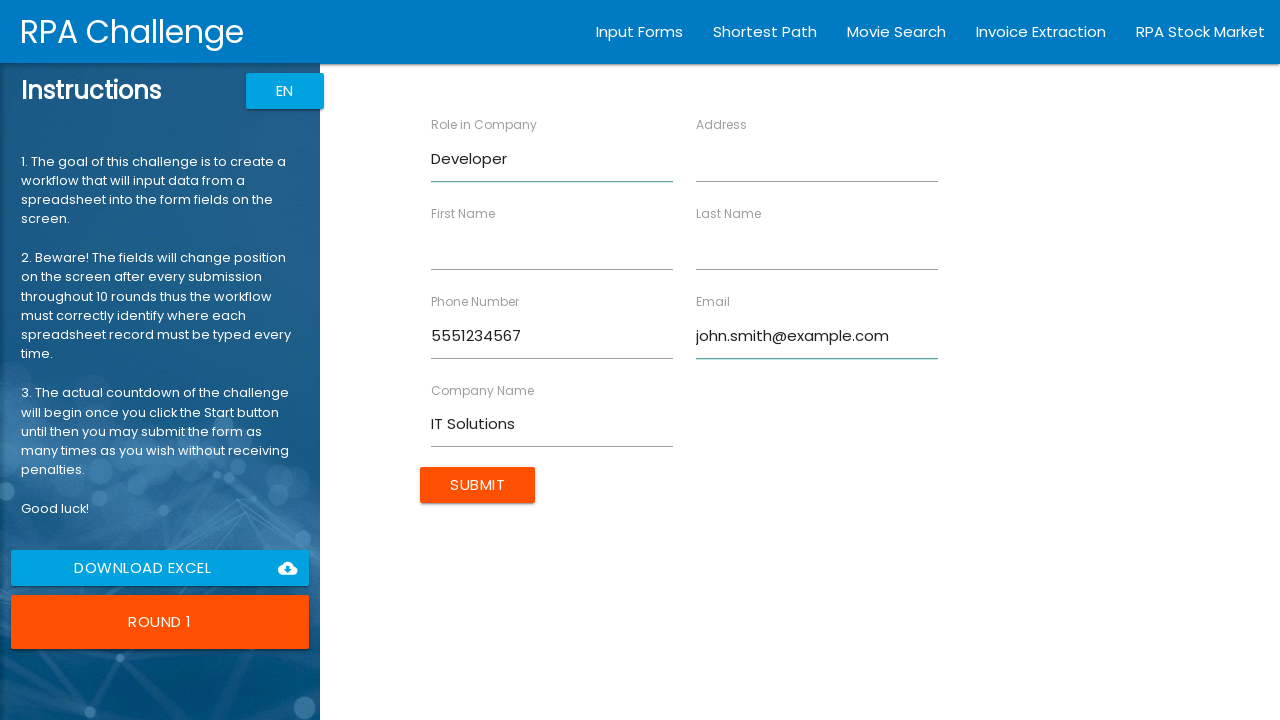

Filled last name field with 'Smith' on [ng-reflect-name="labelLastName"]
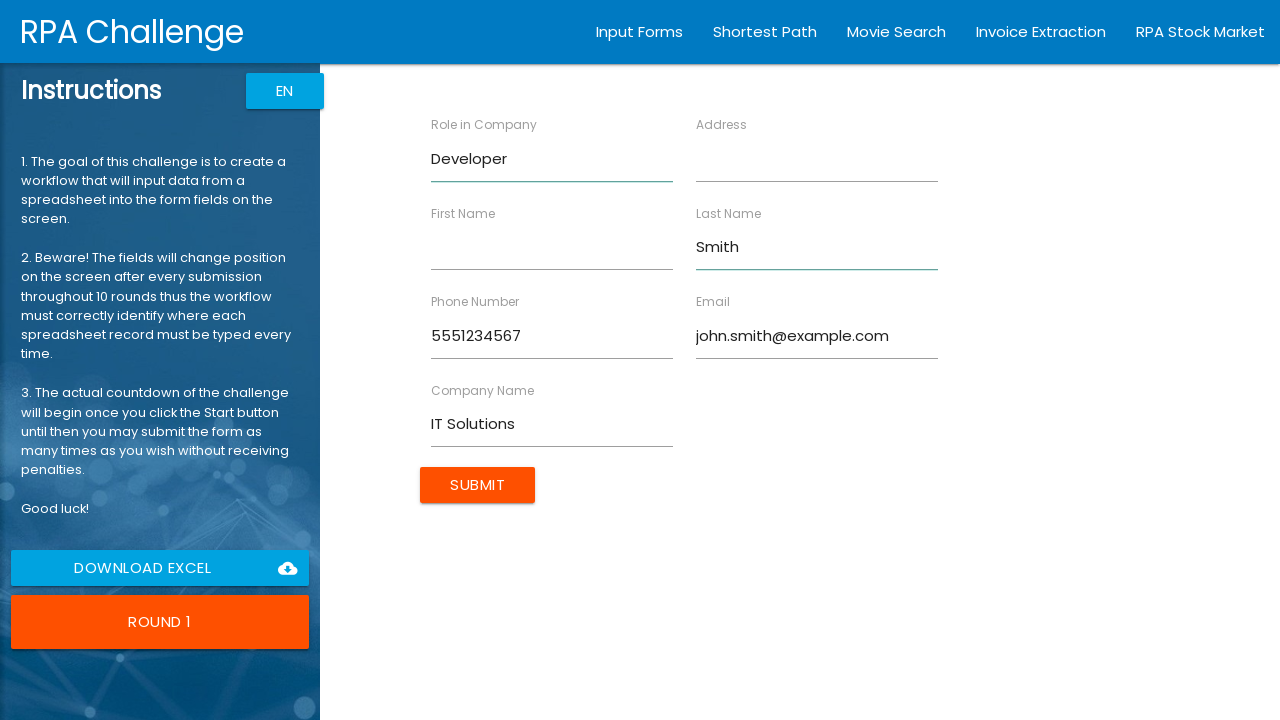

Filled address field with '123 Main St' on [ng-reflect-name="labelAddress"]
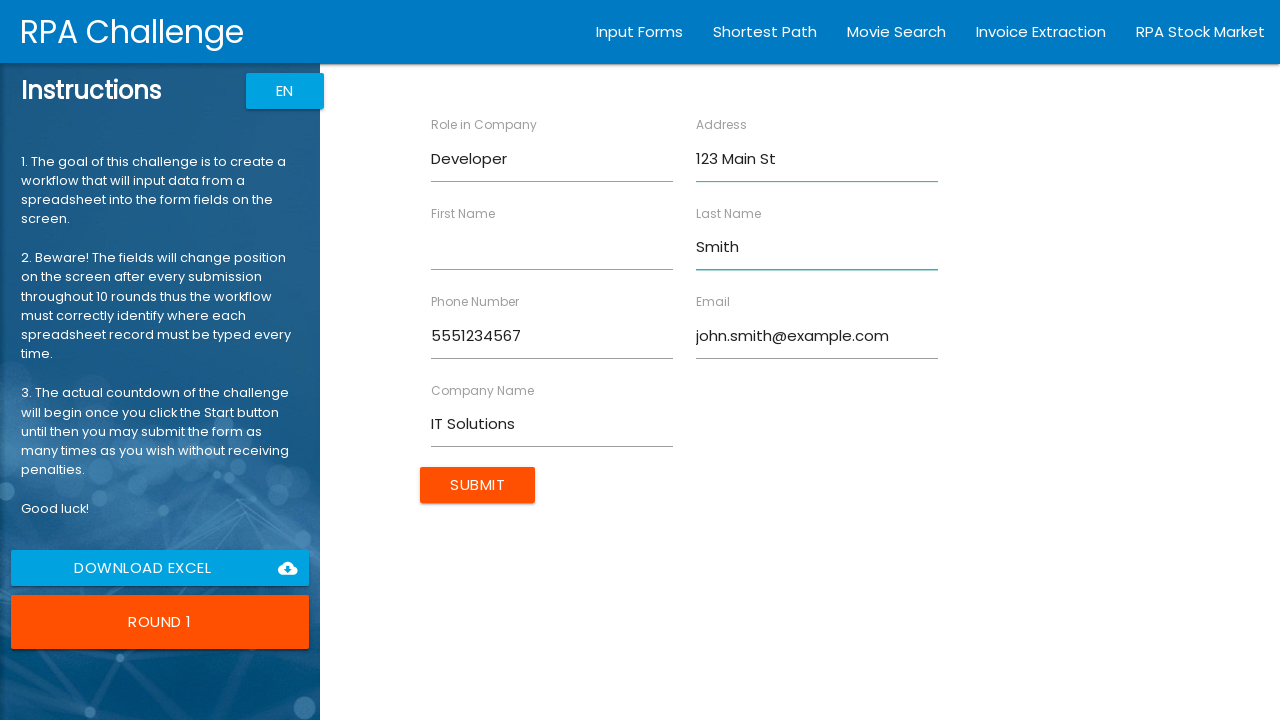

Filled first name field with 'John' on [ng-reflect-name="labelFirstName"]
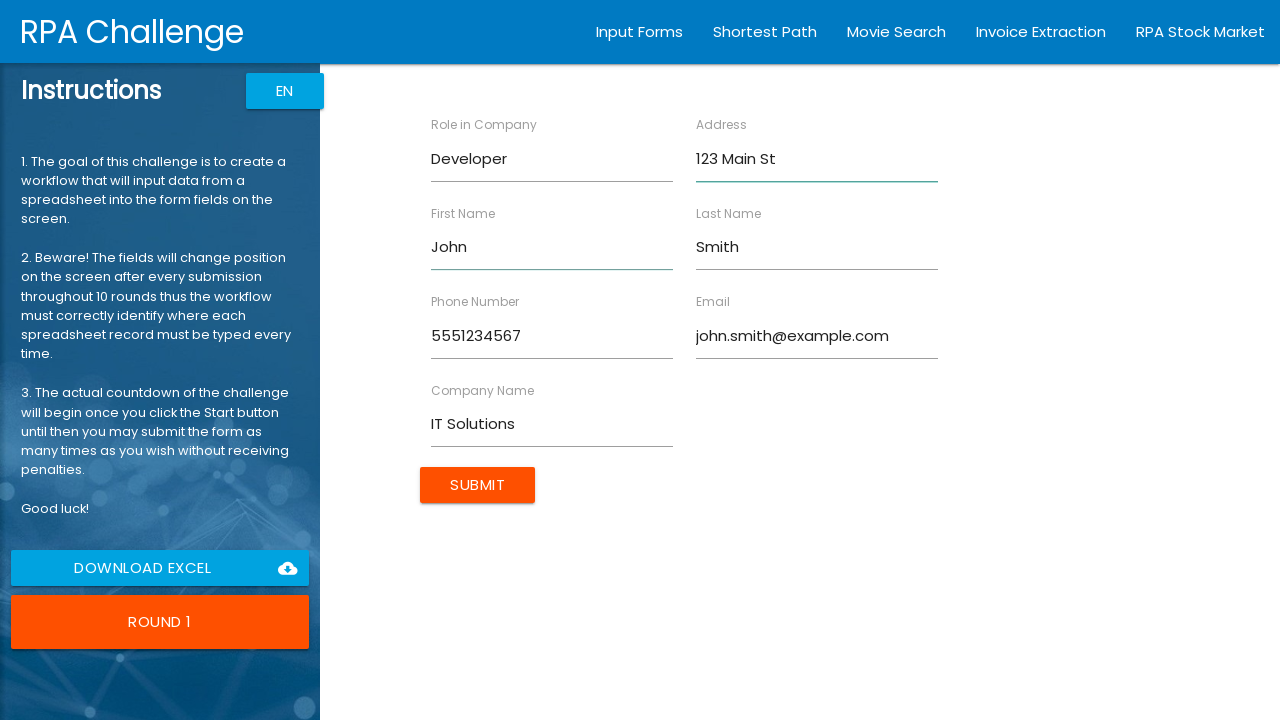

Submitted form for John Smith at (478, 485) on xpath=/html/body/app-root/div[2]/app-rpa1/div/div[2]/form/input
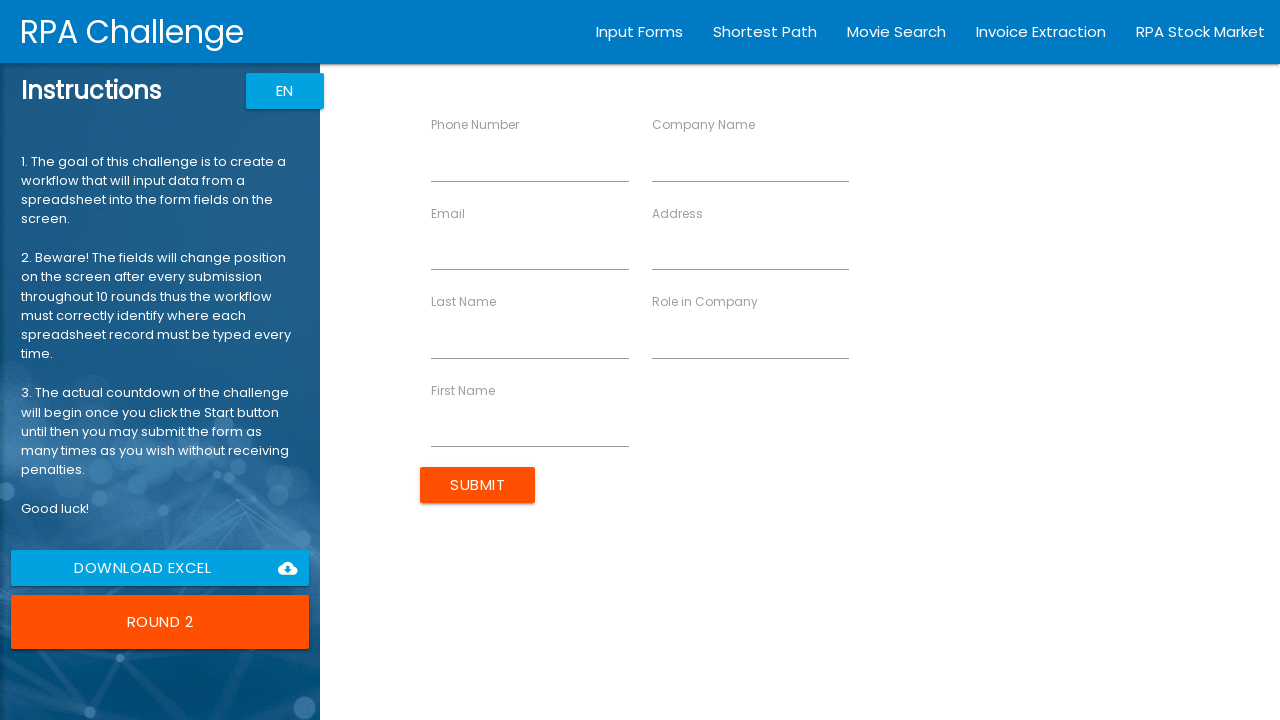

Filled company name field with 'Tech Corp' on [ng-reflect-name="labelCompanyName"]
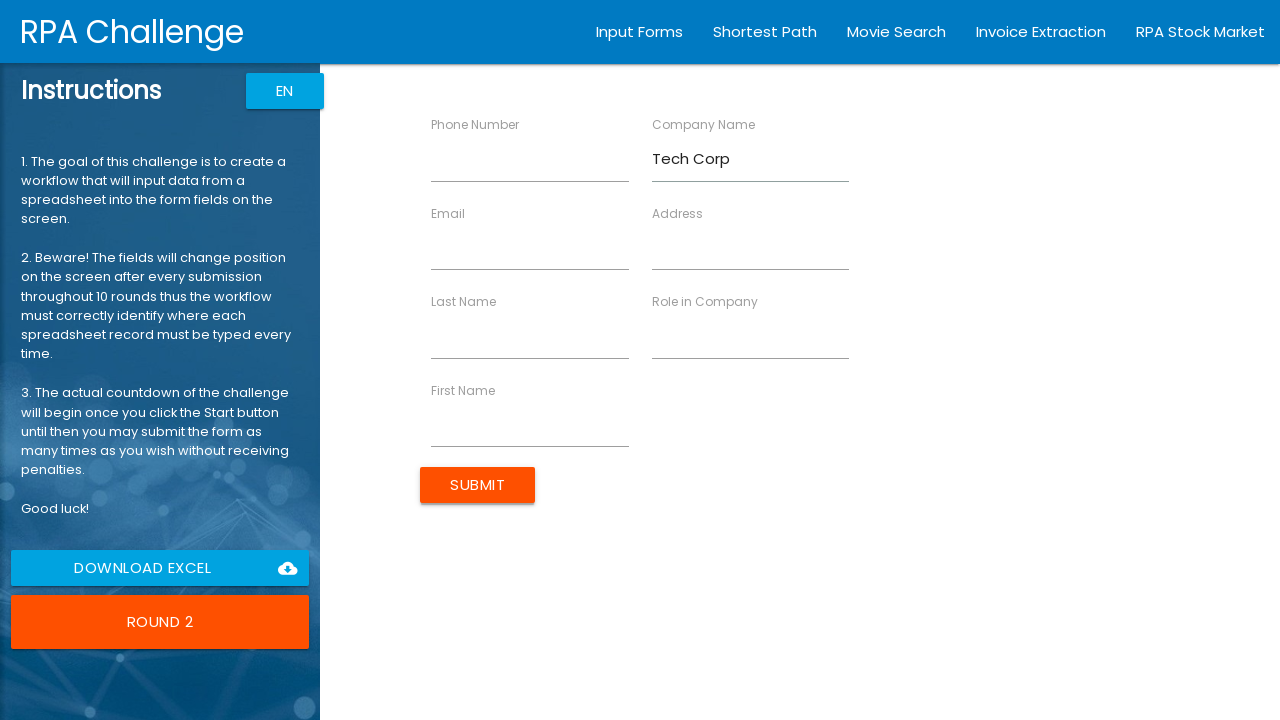

Filled phone number field with '5559876543' on [ng-reflect-name="labelPhone"]
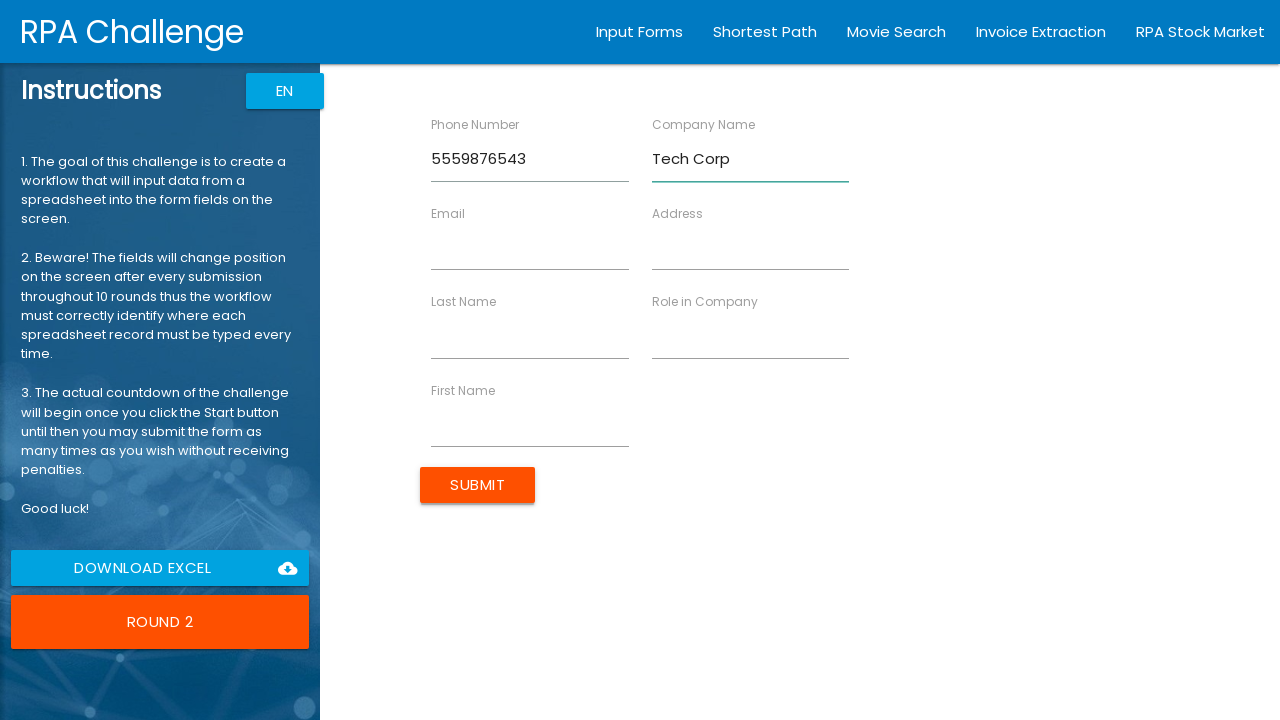

Filled email field with 'jane.doe@example.com' on [ng-reflect-name="labelEmail"]
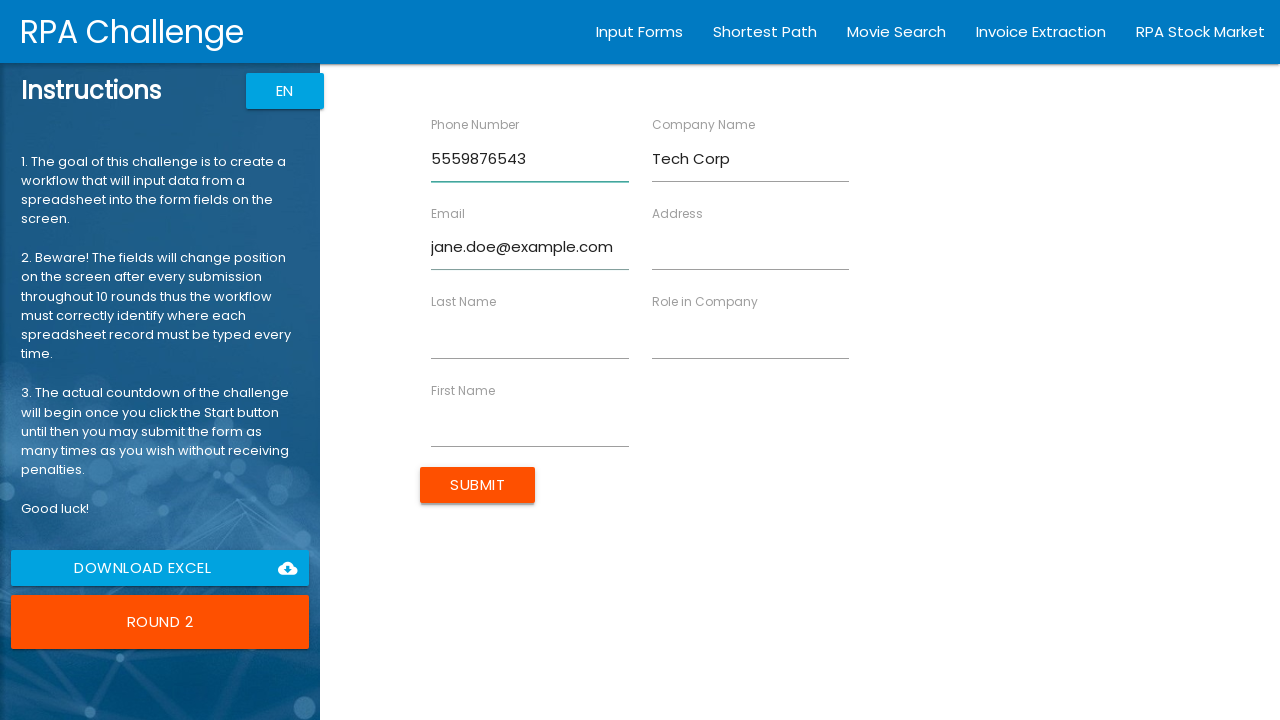

Filled role field with 'Manager' on [ng-reflect-name="labelRole"]
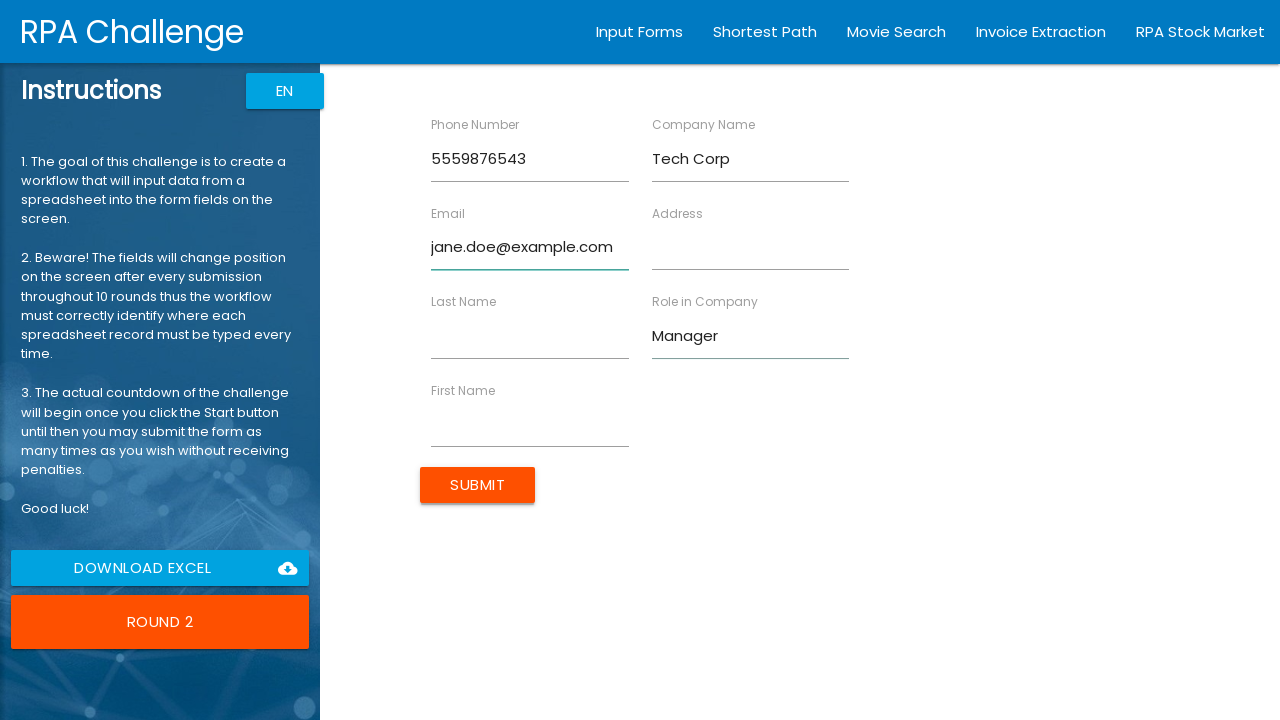

Filled last name field with 'Doe' on [ng-reflect-name="labelLastName"]
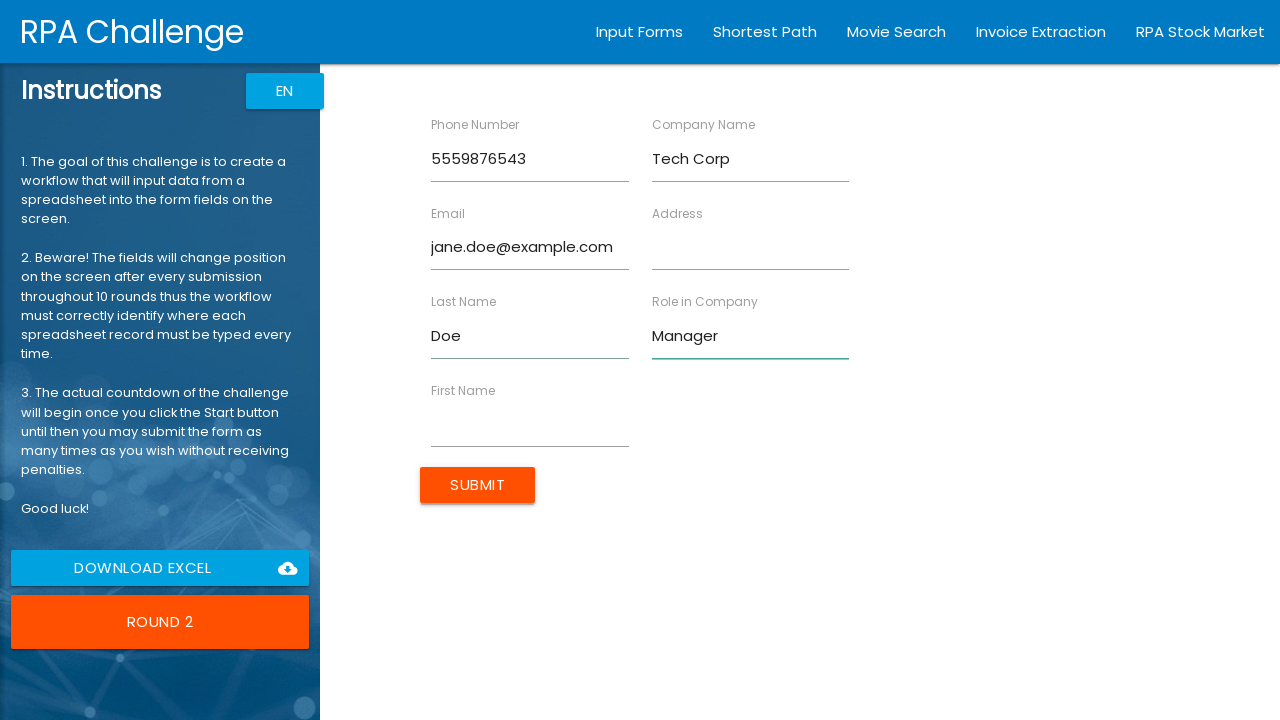

Filled address field with '456 Oak Ave' on [ng-reflect-name="labelAddress"]
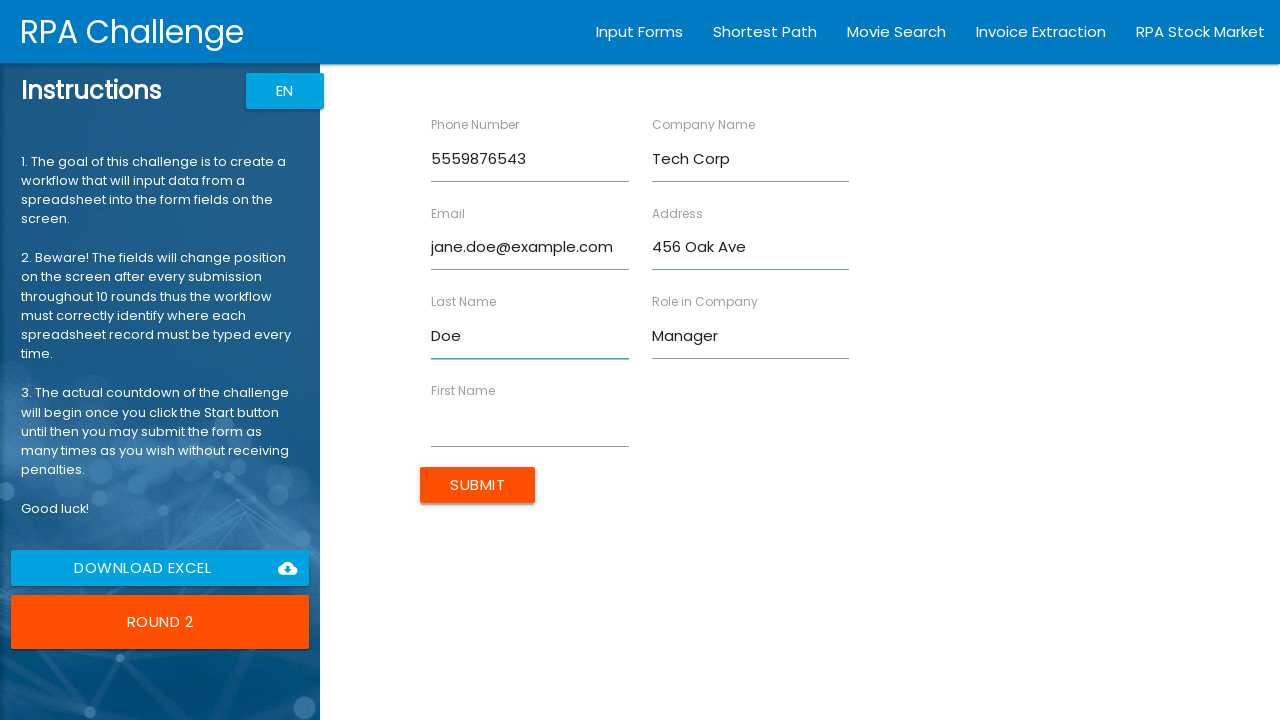

Filled first name field with 'Jane' on [ng-reflect-name="labelFirstName"]
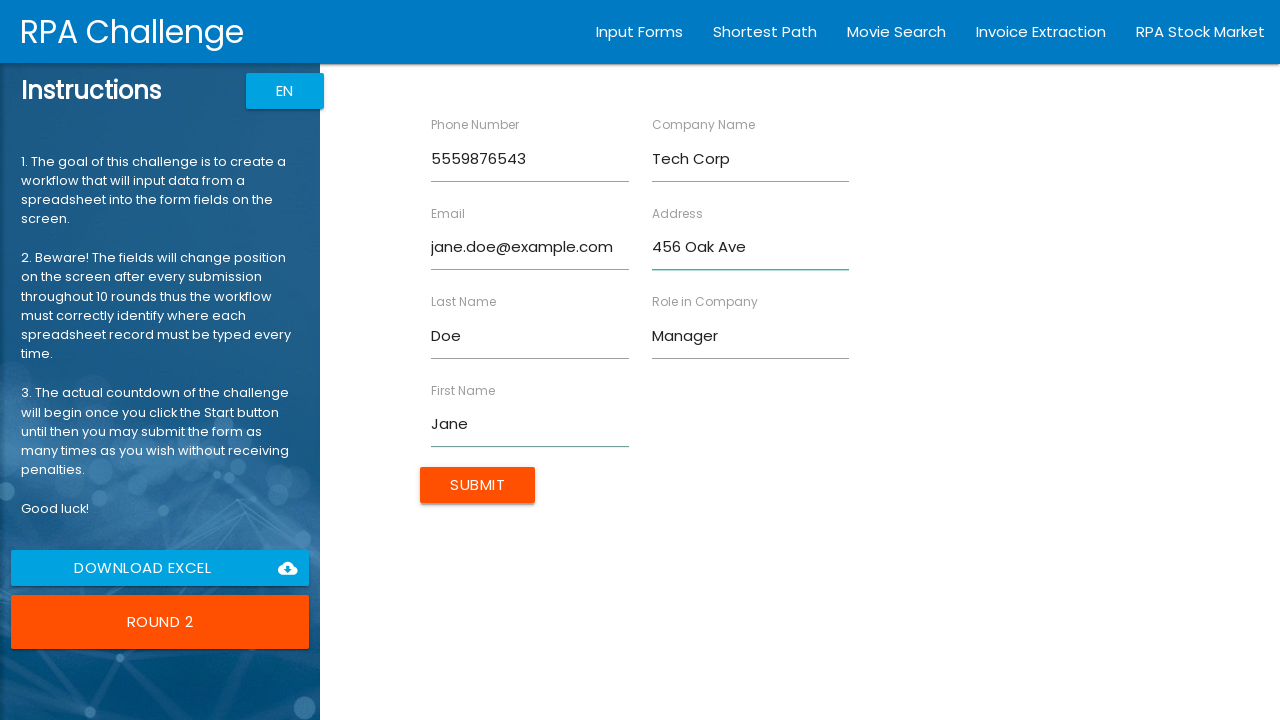

Submitted form for Jane Doe at (478, 485) on xpath=/html/body/app-root/div[2]/app-rpa1/div/div[2]/form/input
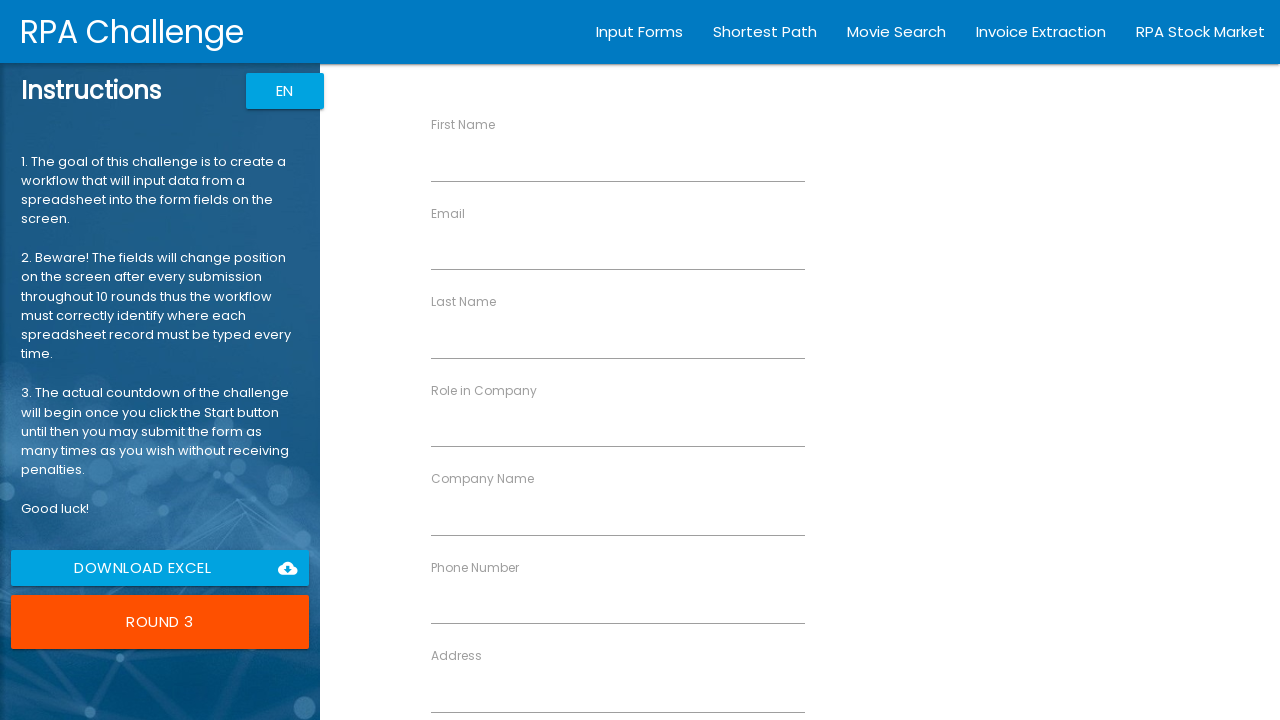

Filled company name field with 'Data Systems' on [ng-reflect-name="labelCompanyName"]
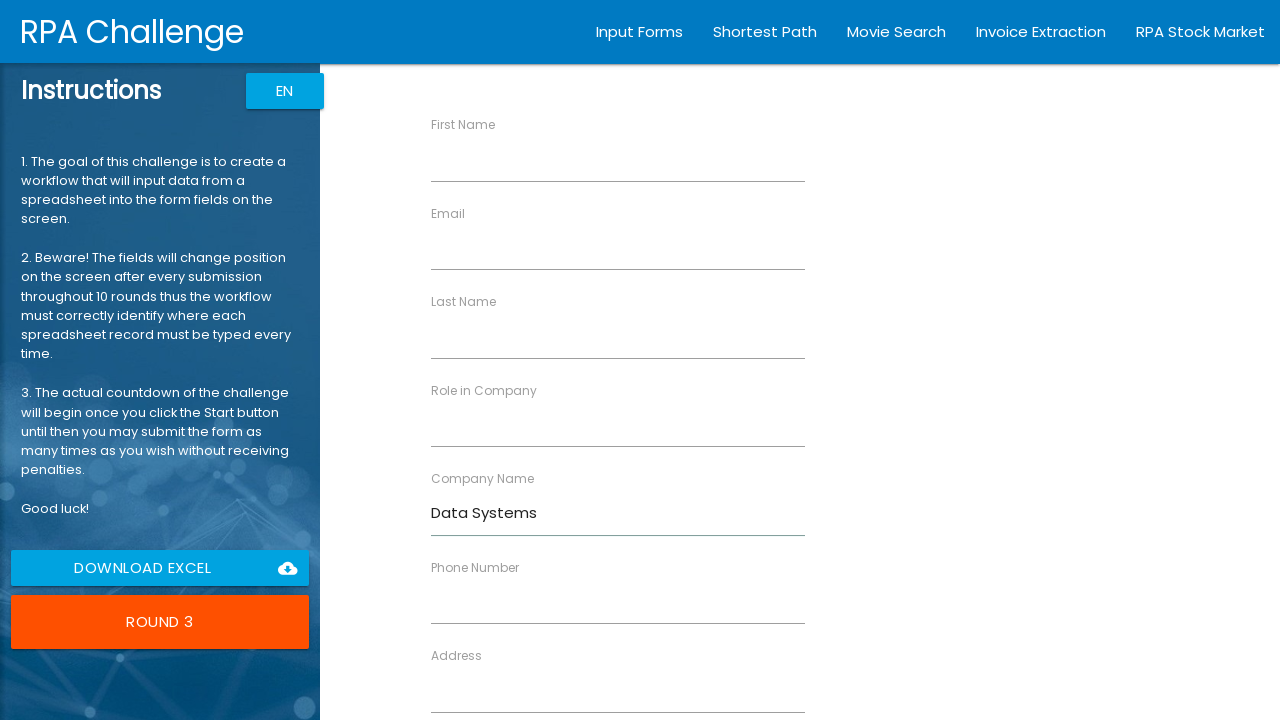

Filled phone number field with '5555551234' on [ng-reflect-name="labelPhone"]
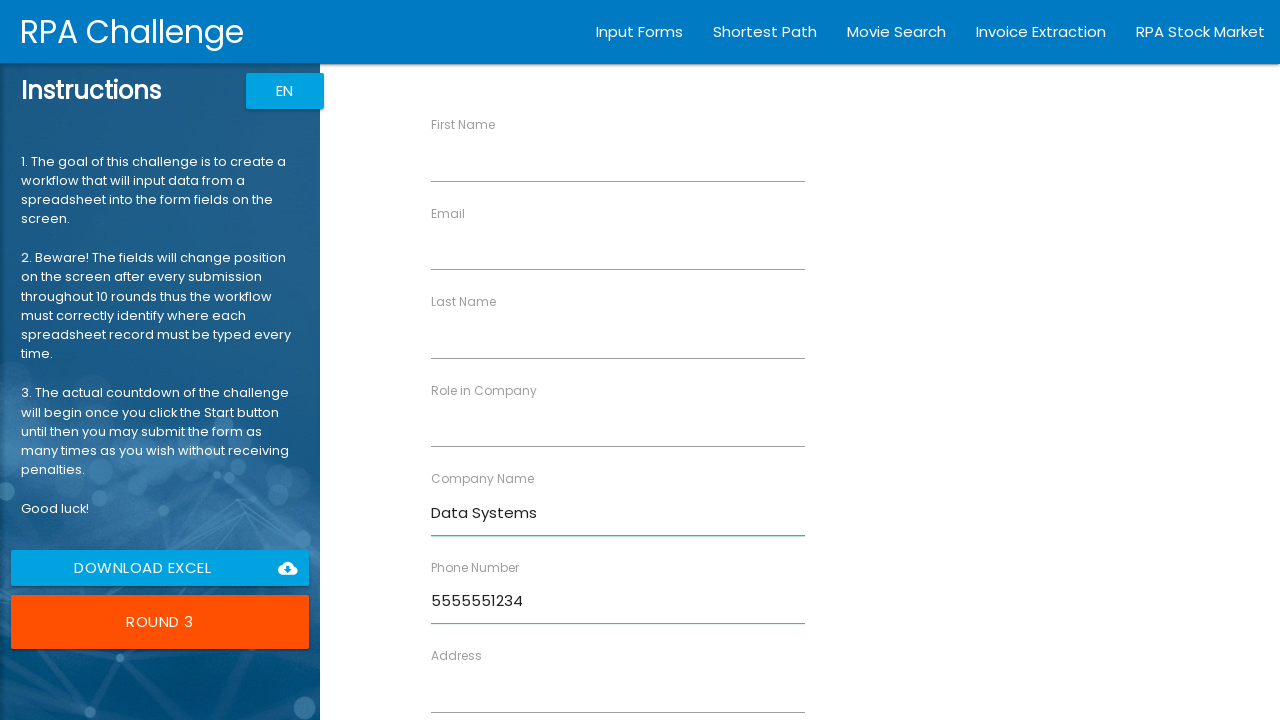

Filled email field with 'robert.j@example.com' on [ng-reflect-name="labelEmail"]
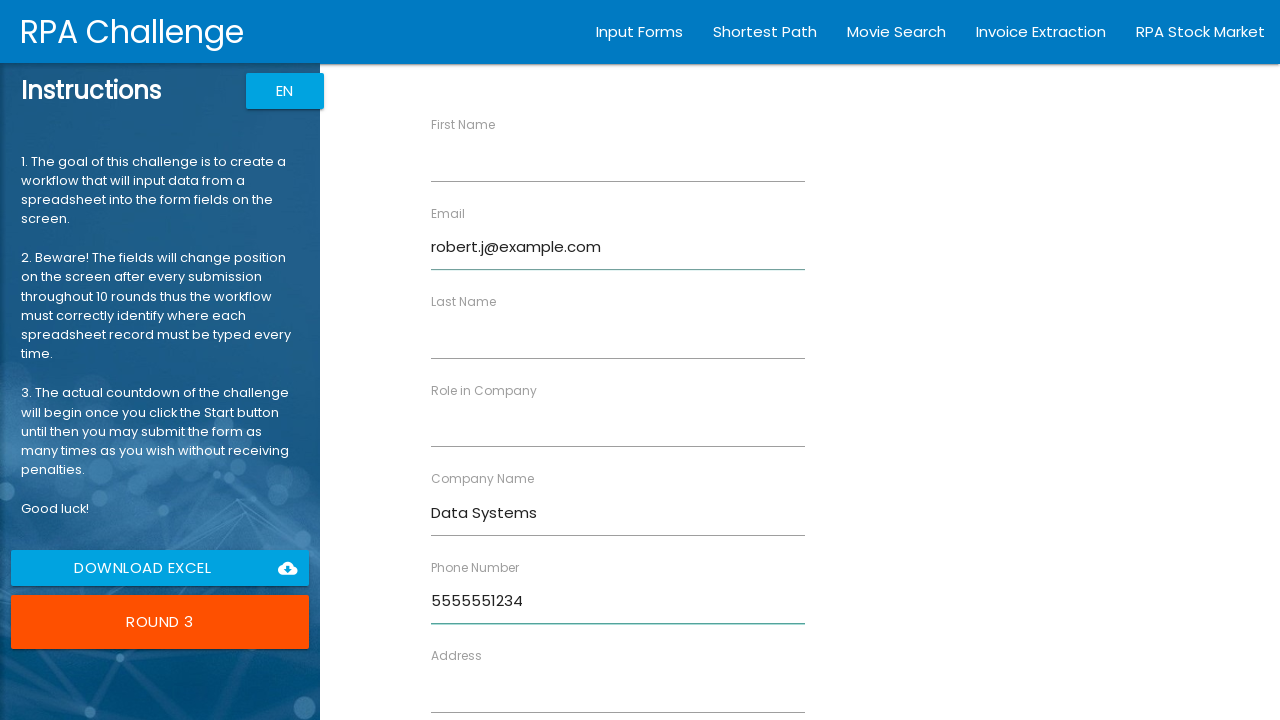

Filled role field with 'Analyst' on [ng-reflect-name="labelRole"]
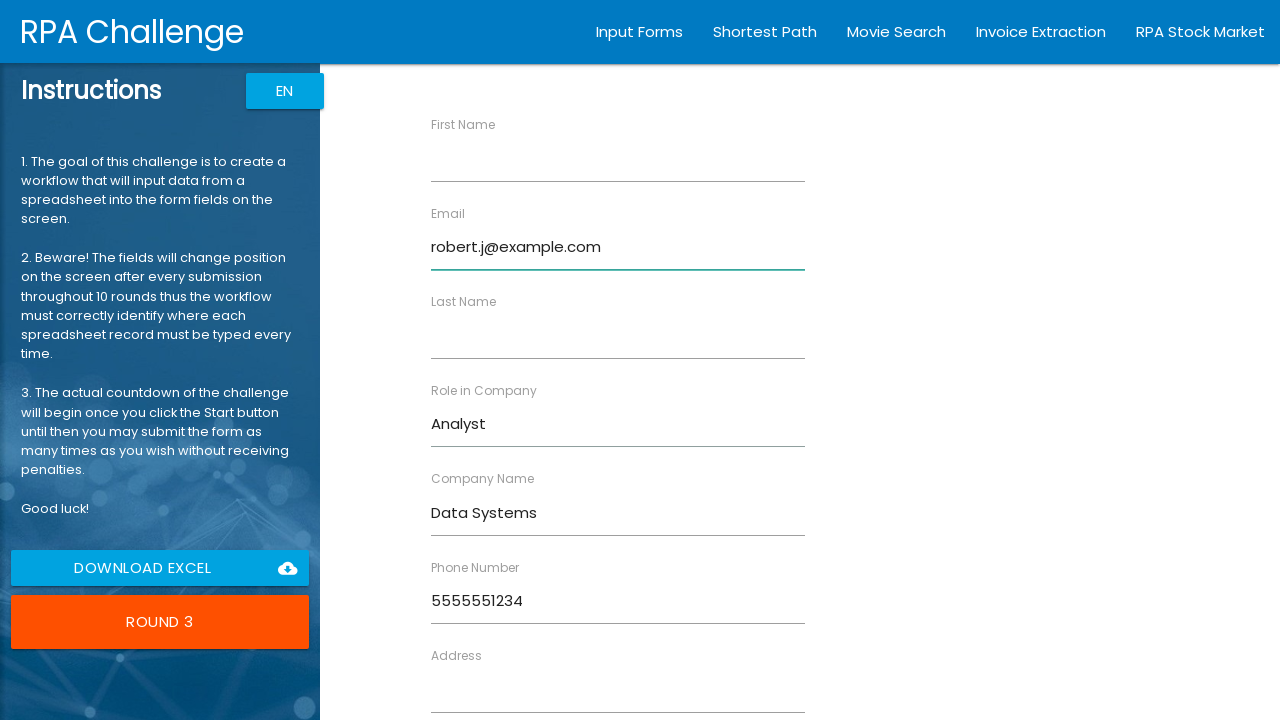

Filled last name field with 'Johnson' on [ng-reflect-name="labelLastName"]
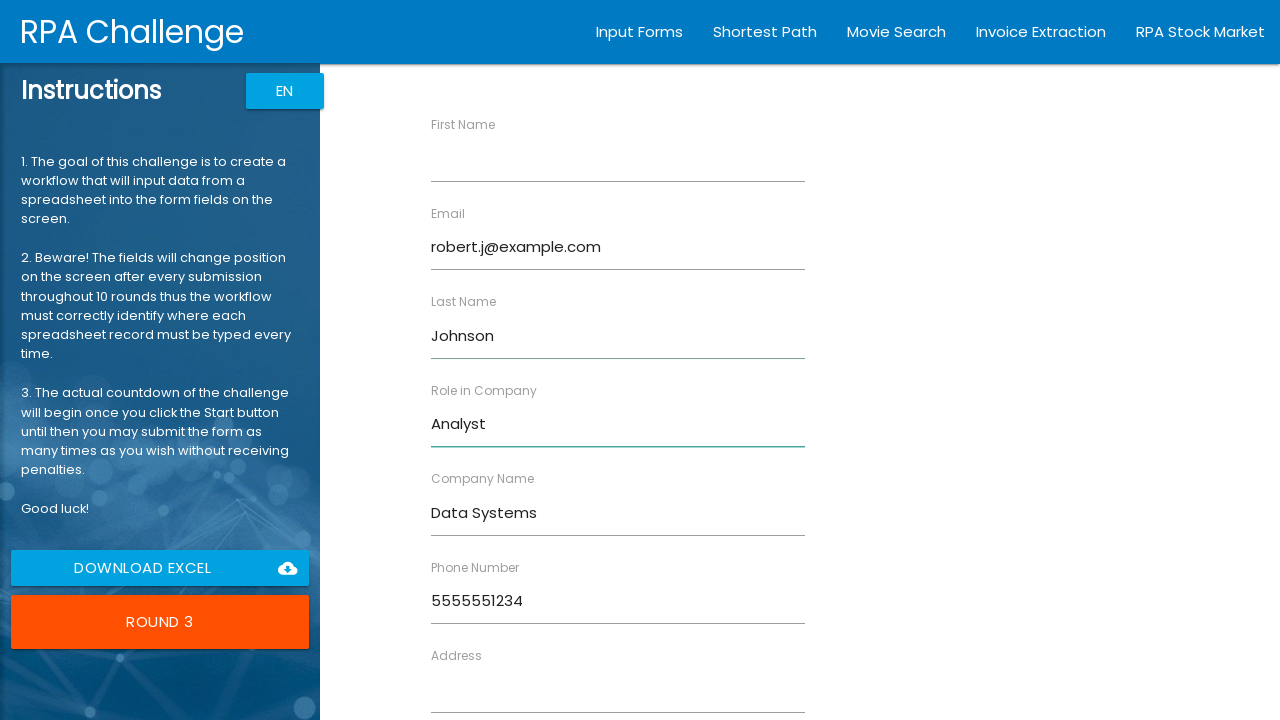

Filled address field with '789 Pine Rd' on [ng-reflect-name="labelAddress"]
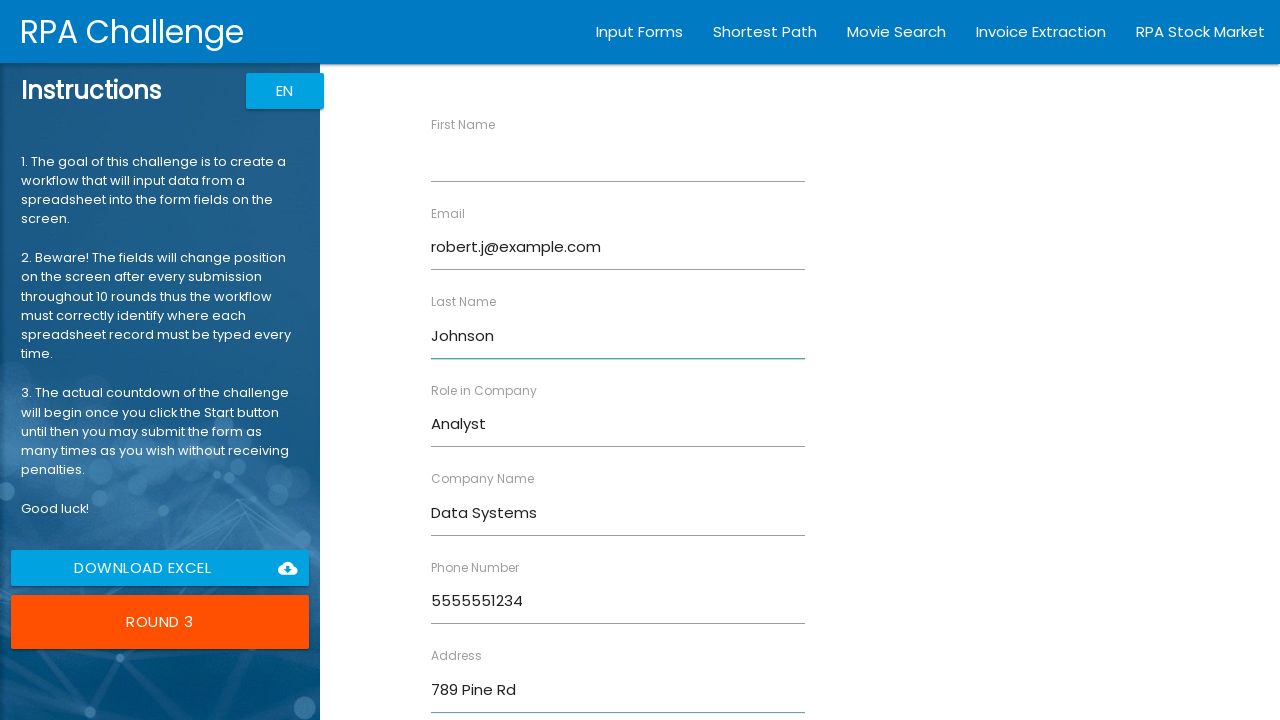

Filled first name field with 'Robert' on [ng-reflect-name="labelFirstName"]
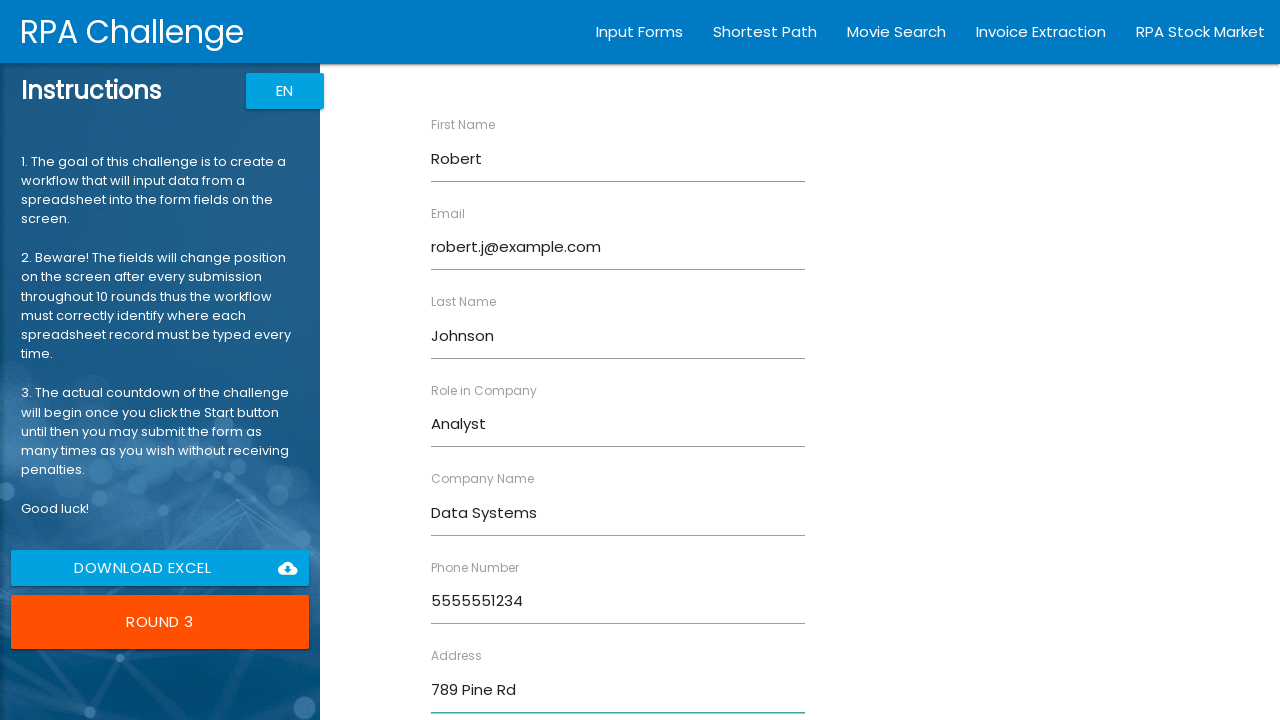

Submitted form for Robert Johnson at (478, 688) on xpath=/html/body/app-root/div[2]/app-rpa1/div/div[2]/form/input
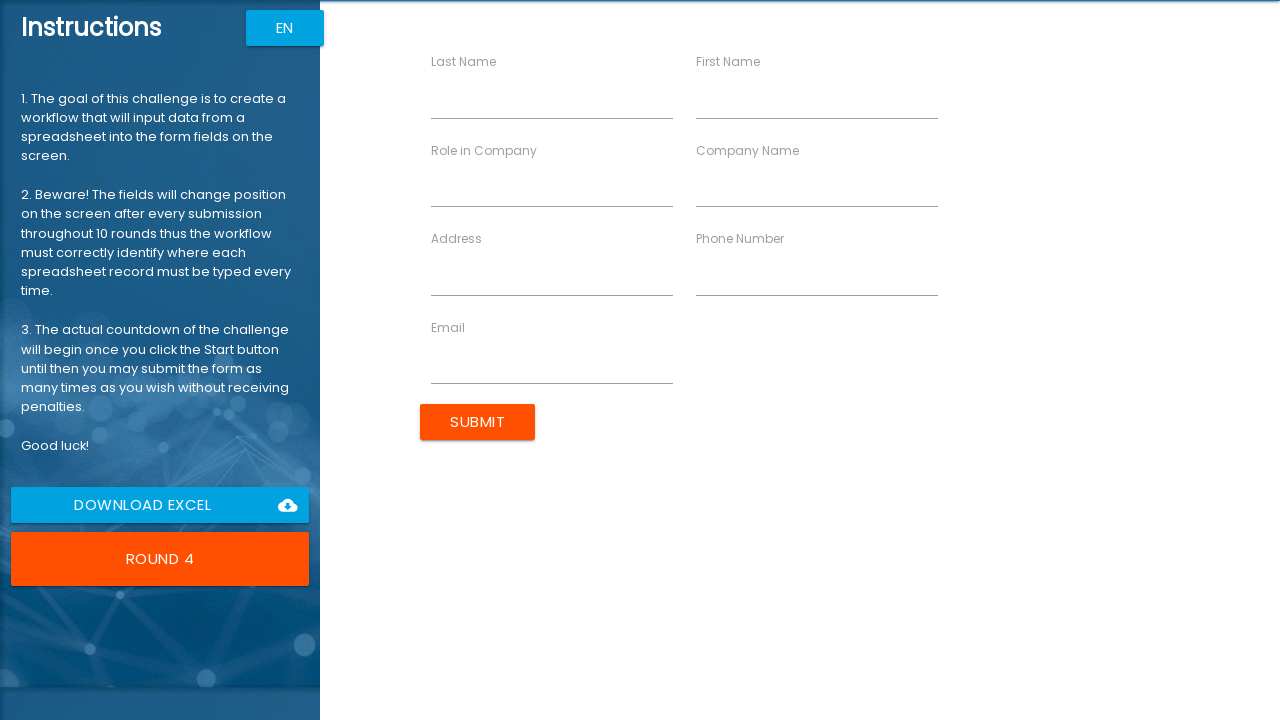

Waited 2 seconds for challenge completion
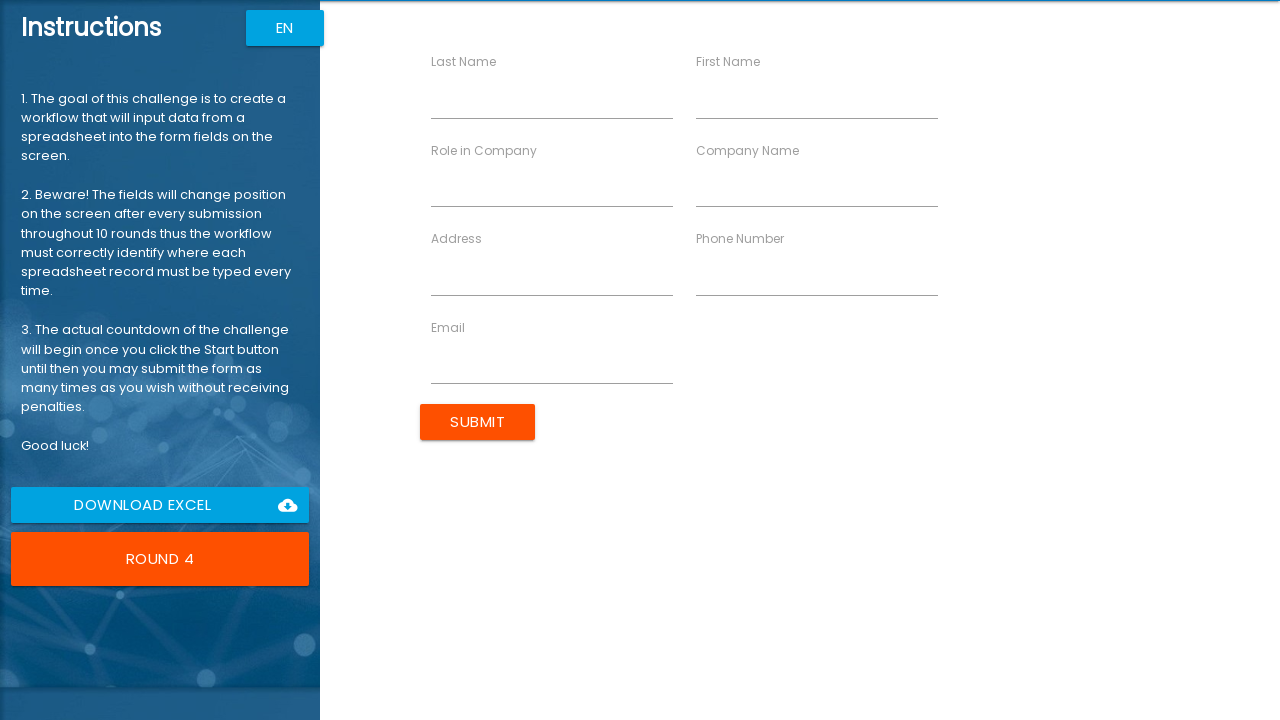

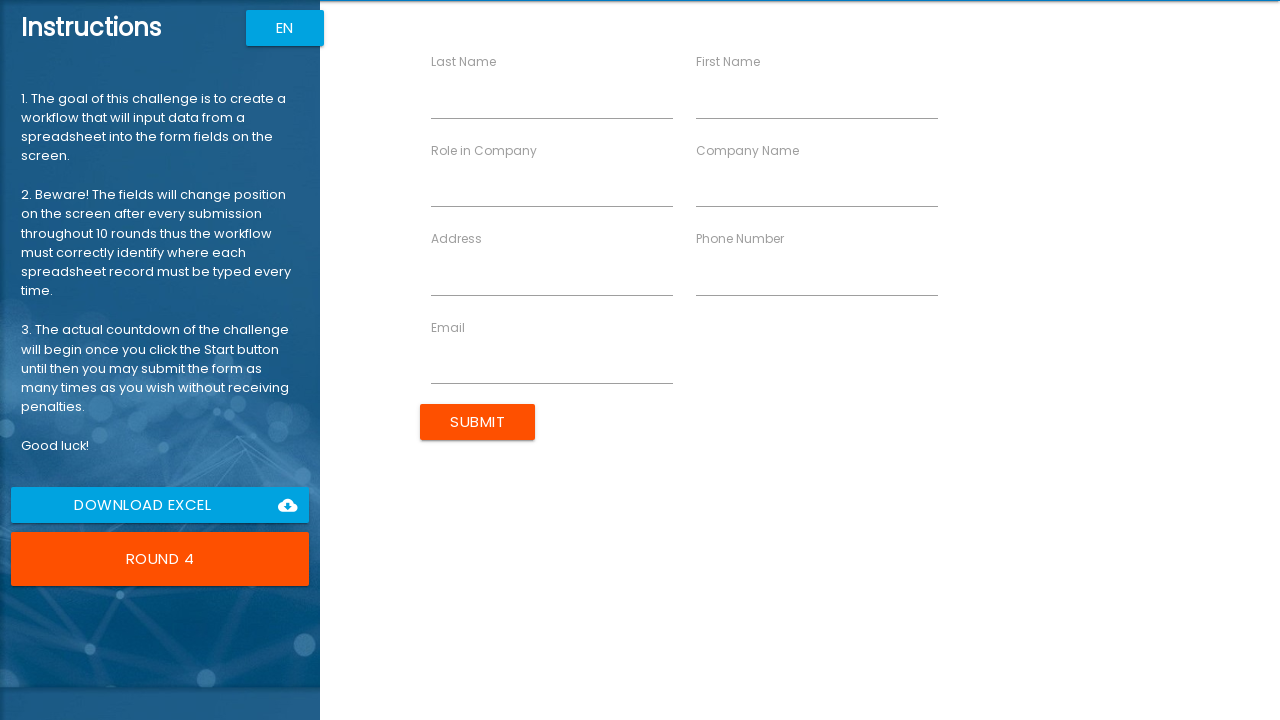